Navigates to Freshworks website and verifies that the footer navigation links contain "Partners" text

Starting URL: https://www.freshworks.com/

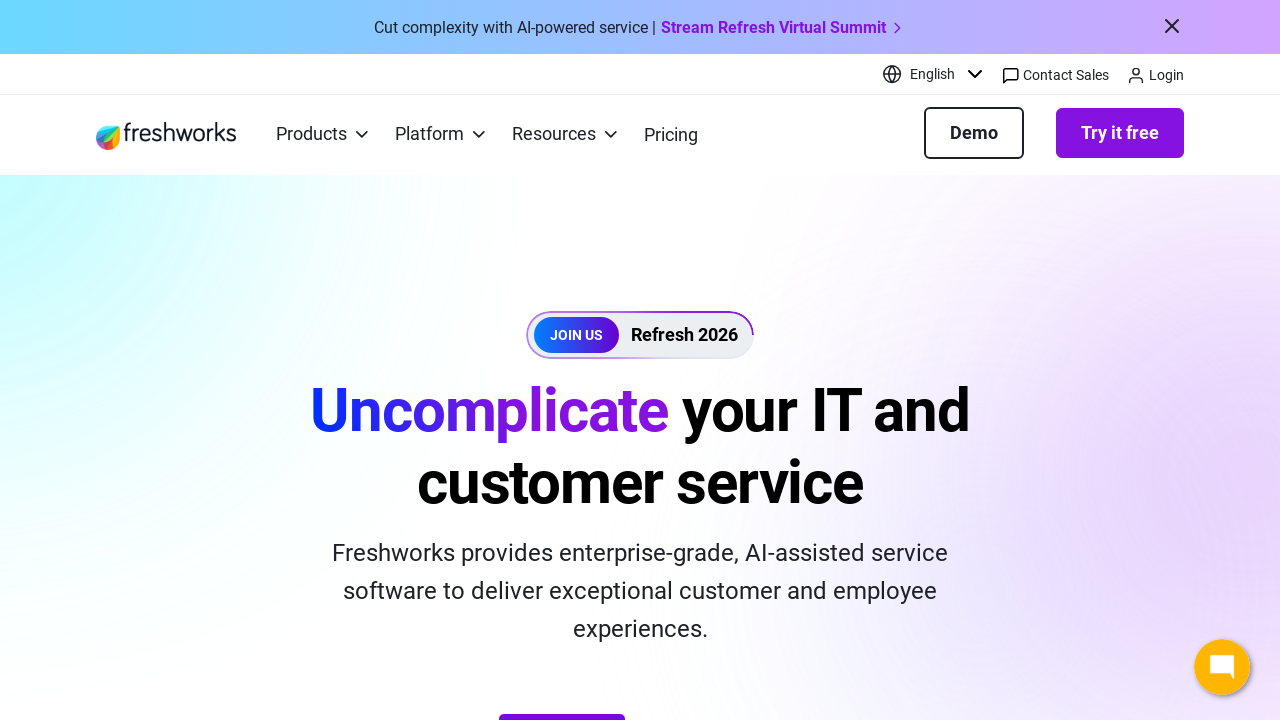

Navigated to Freshworks website
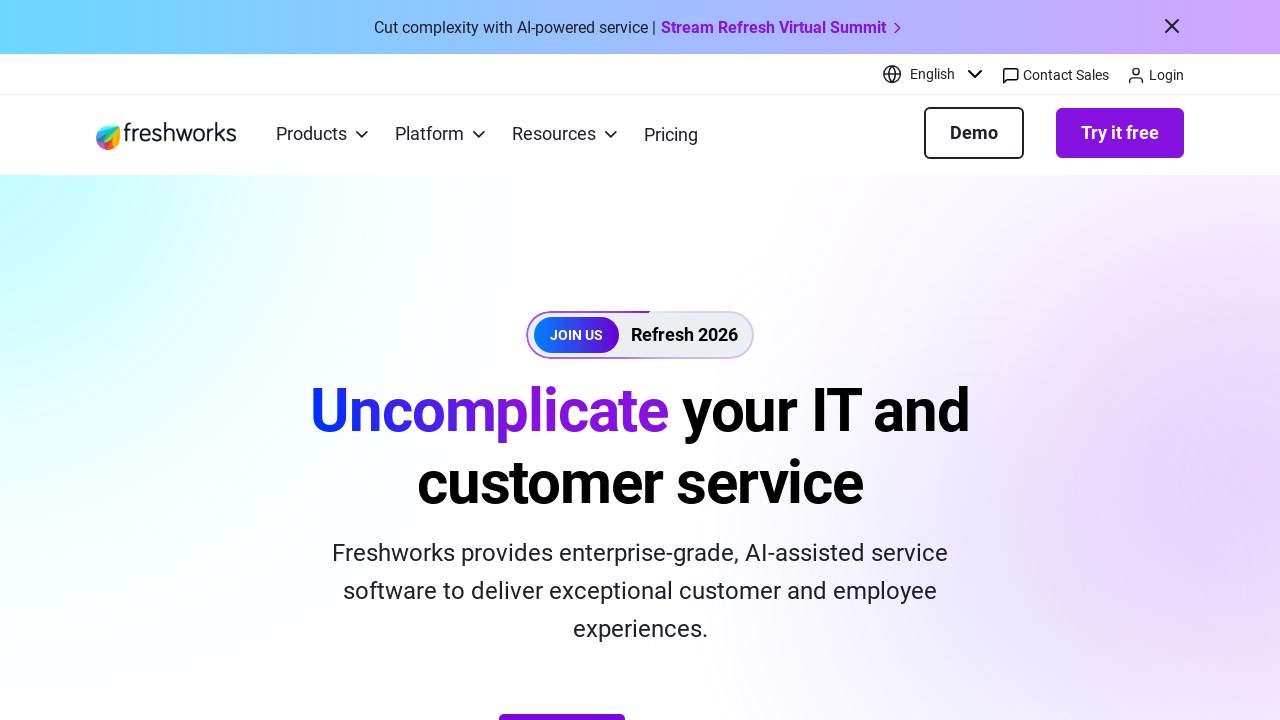

Located all footer navigation links
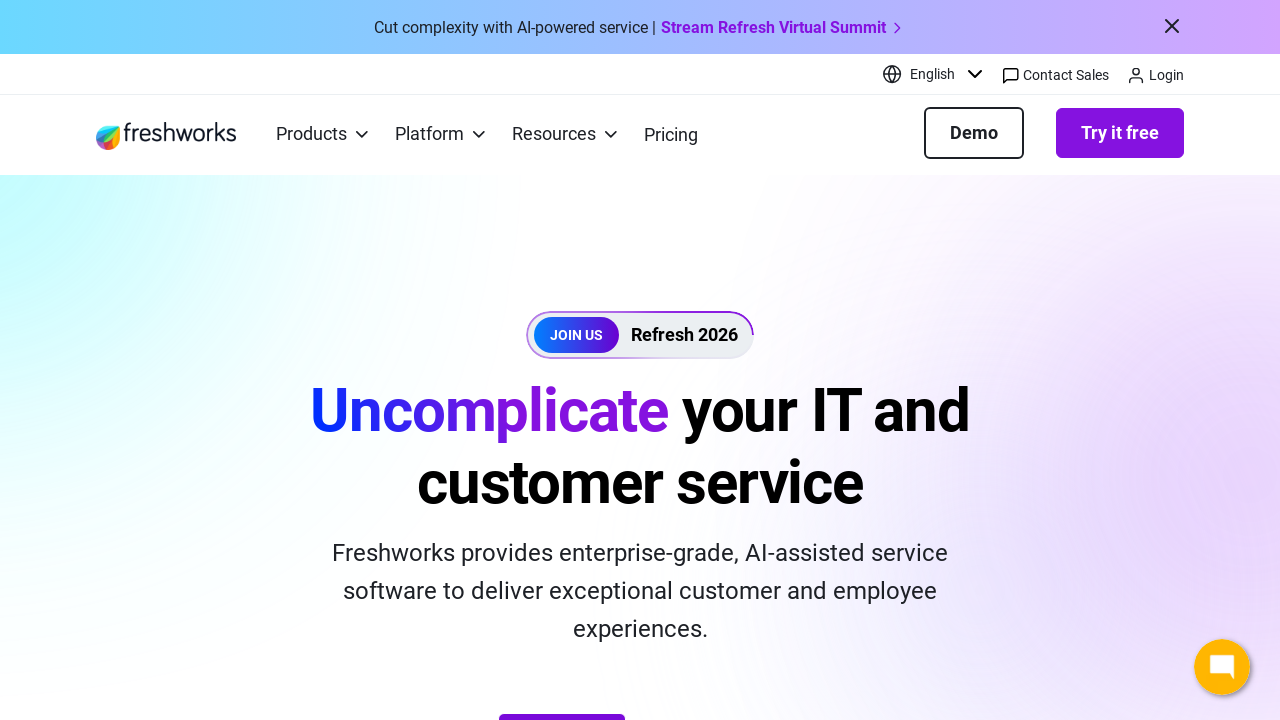

Verification failed: 'Partners' text not found in footer navigation links
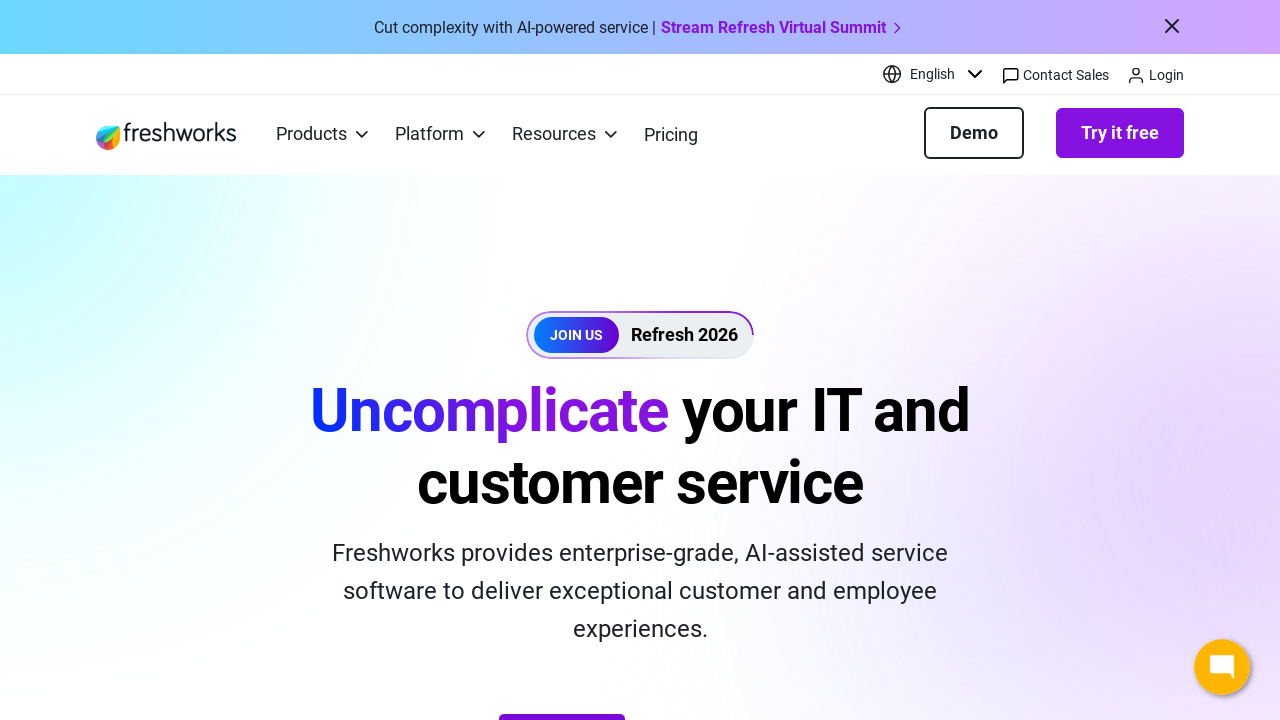

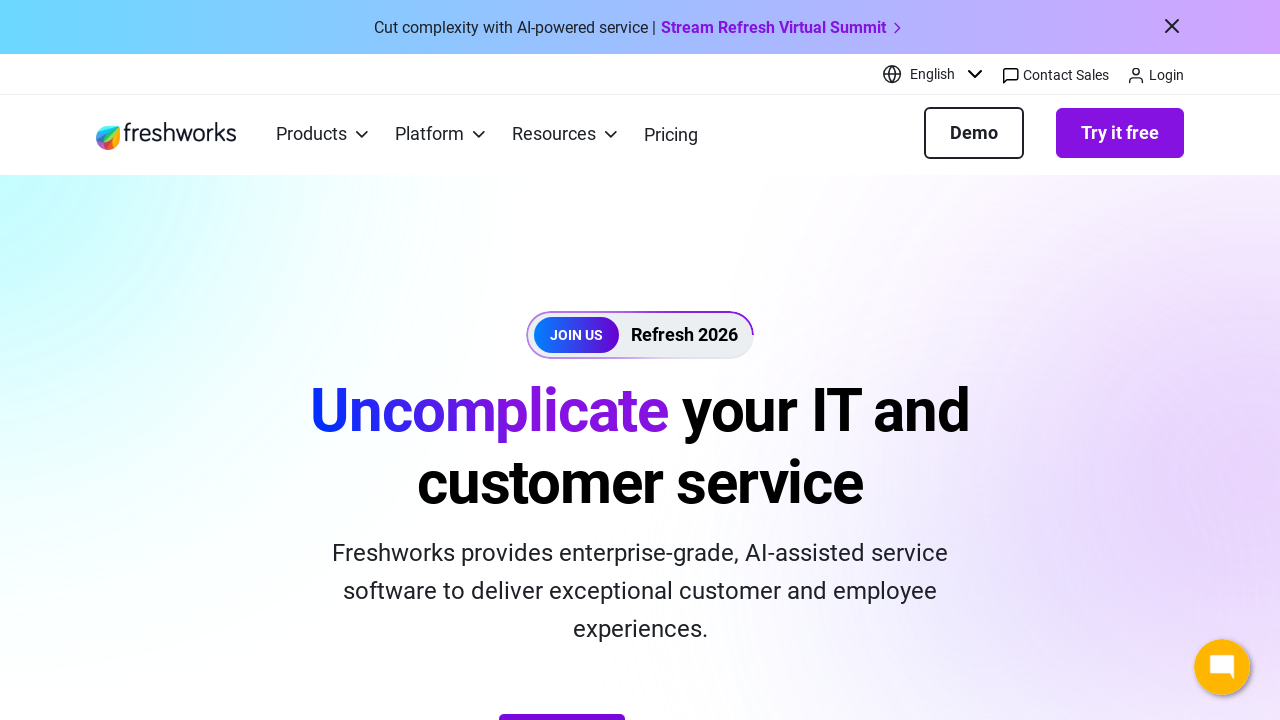